Tests dropdown selection functionality on a random country generator page by selecting a specific option from a dropdown menu

Starting URL: https://www.gigacalculator.com/randomizers/random-country-generator.php

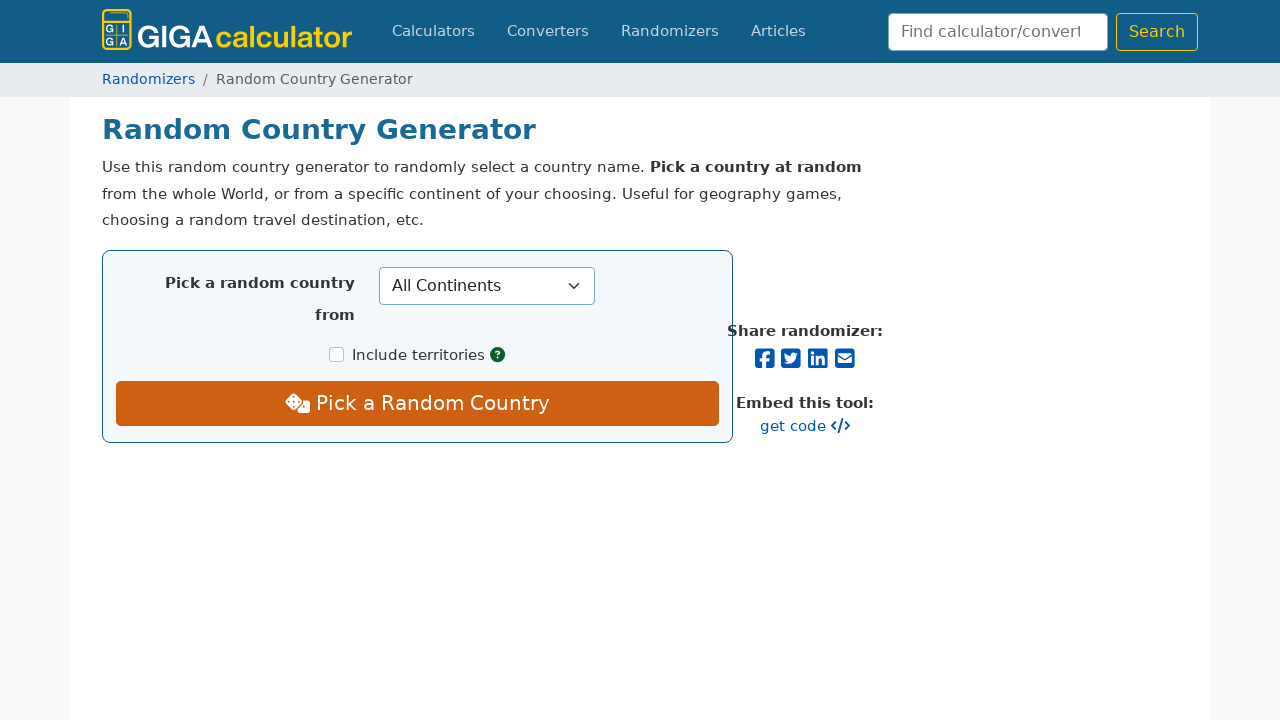

Selected 'nam' (Name) option from the dropdown menu on .form-select
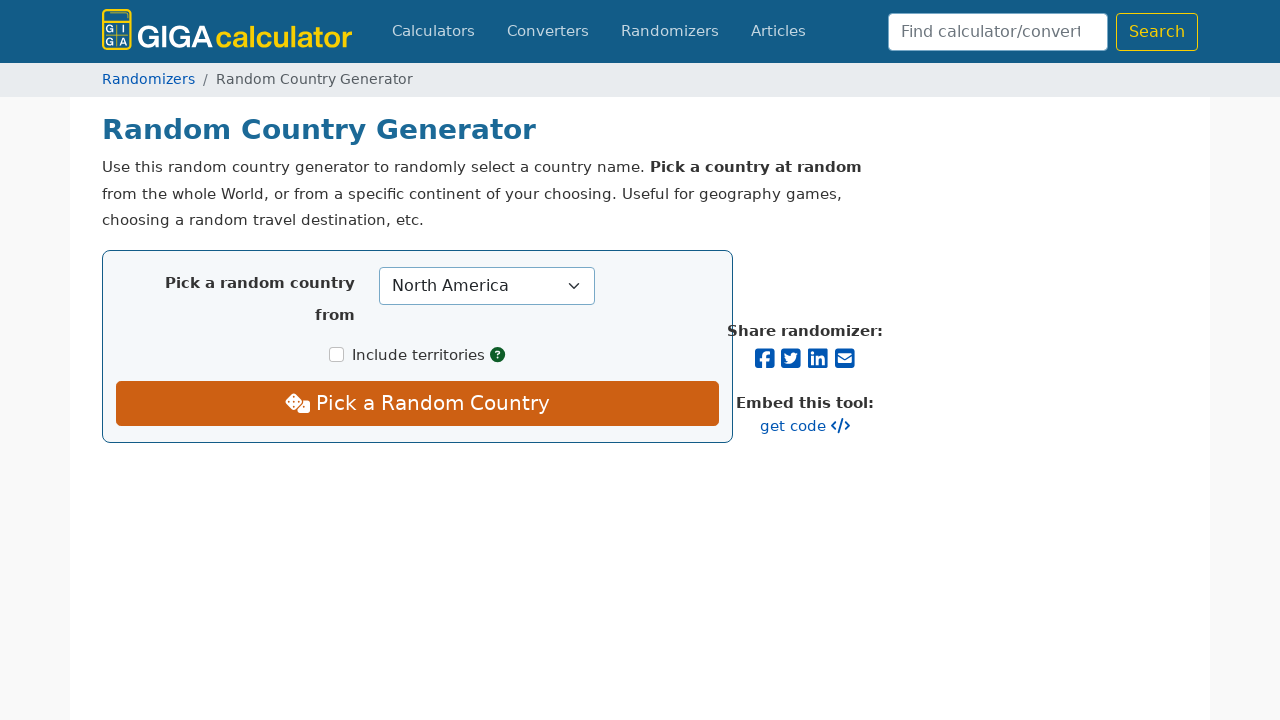

Waited 500ms for dropdown selection to be applied
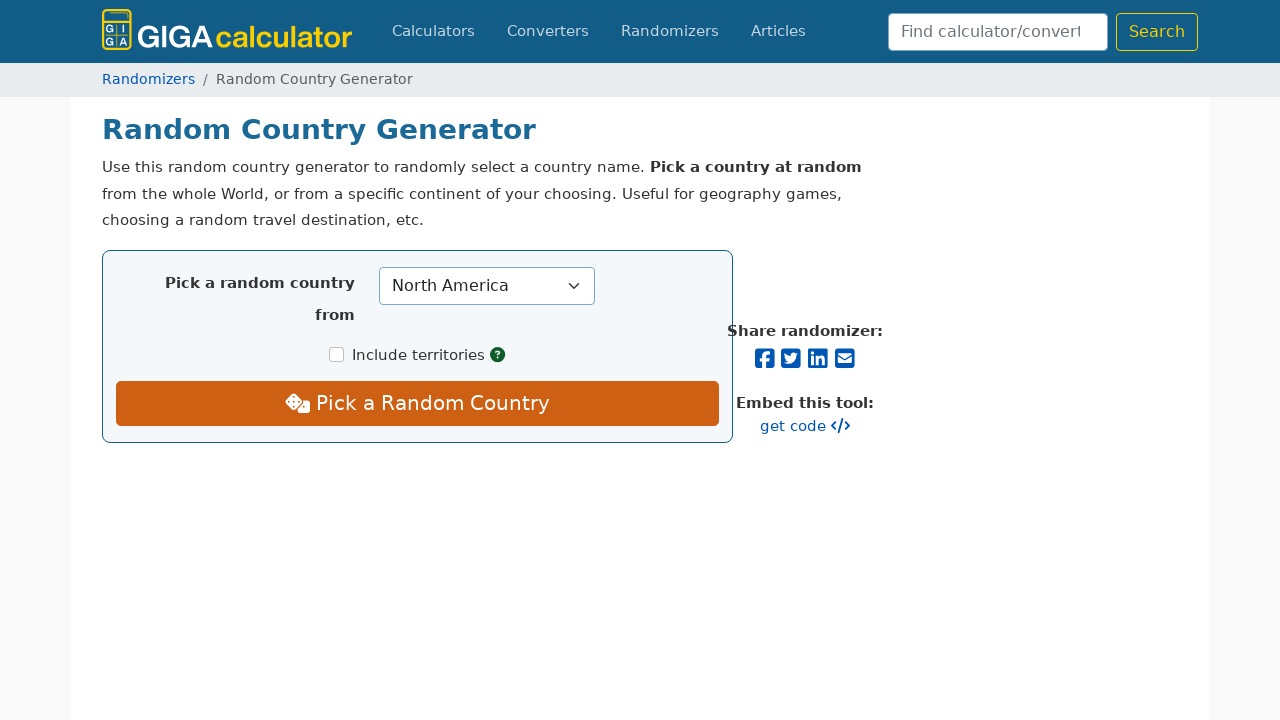

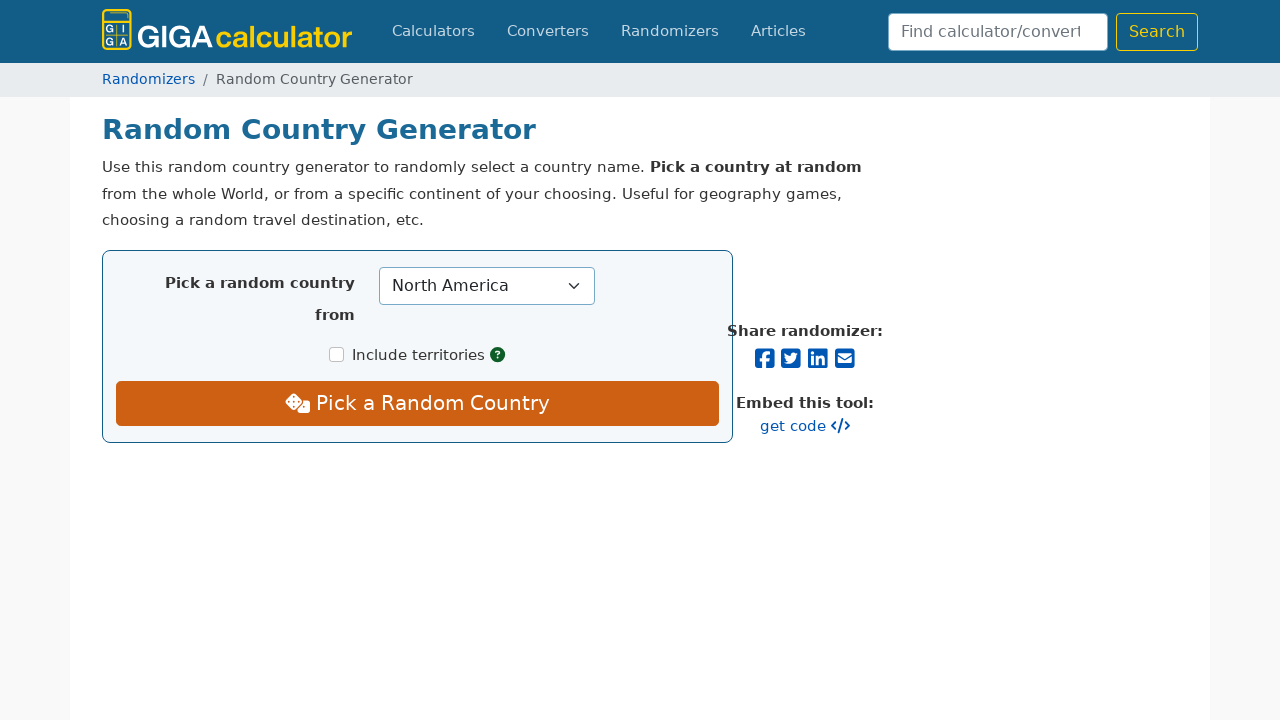